Tests that the input field is cleared after adding a todo item.

Starting URL: https://demo.playwright.dev/todomvc

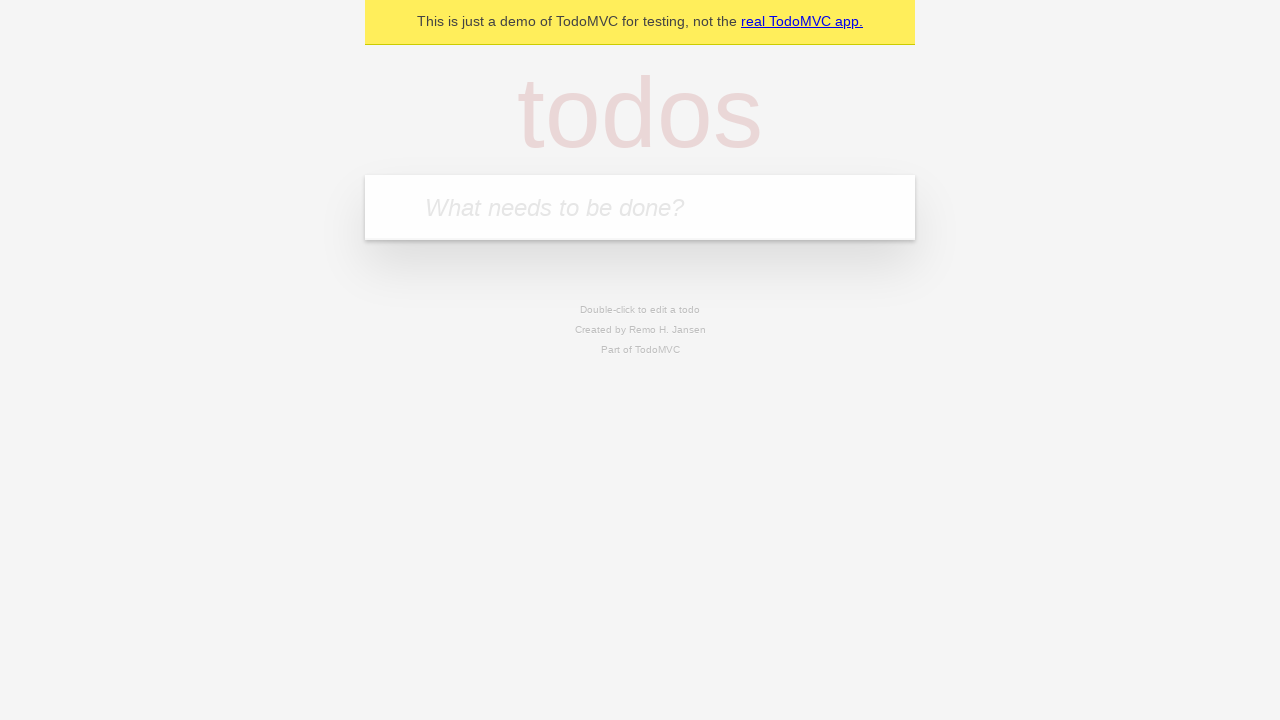

Located the todo input field with placeholder 'What needs to be done?'
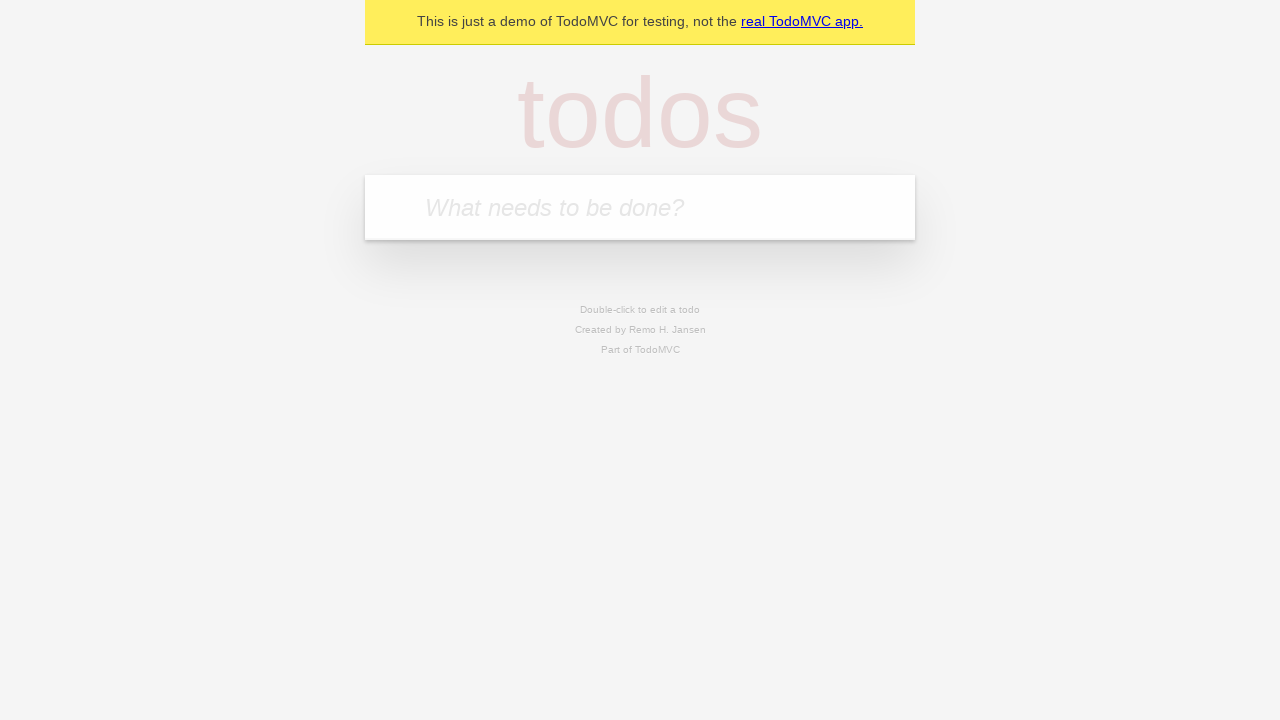

Filled todo input field with 'buy some cheese' on internal:attr=[placeholder="What needs to be done?"i]
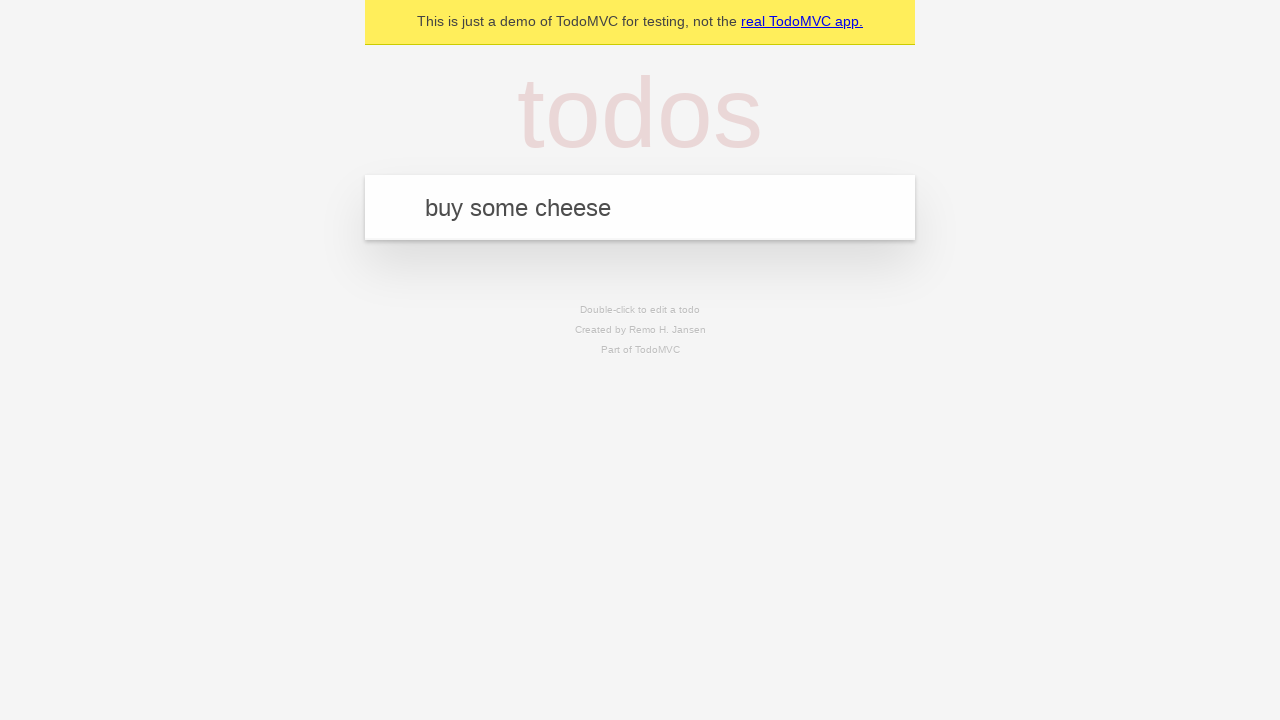

Pressed Enter to add the todo item on internal:attr=[placeholder="What needs to be done?"i]
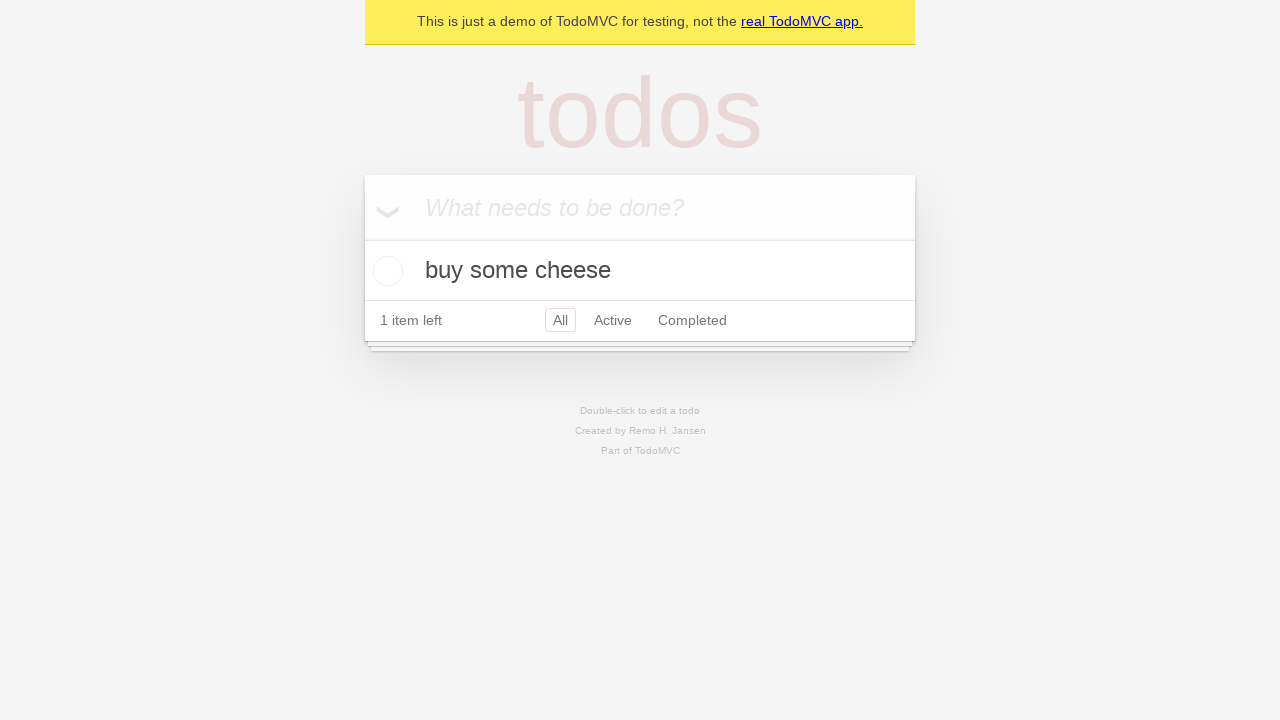

Verified that the input field was cleared after adding the todo
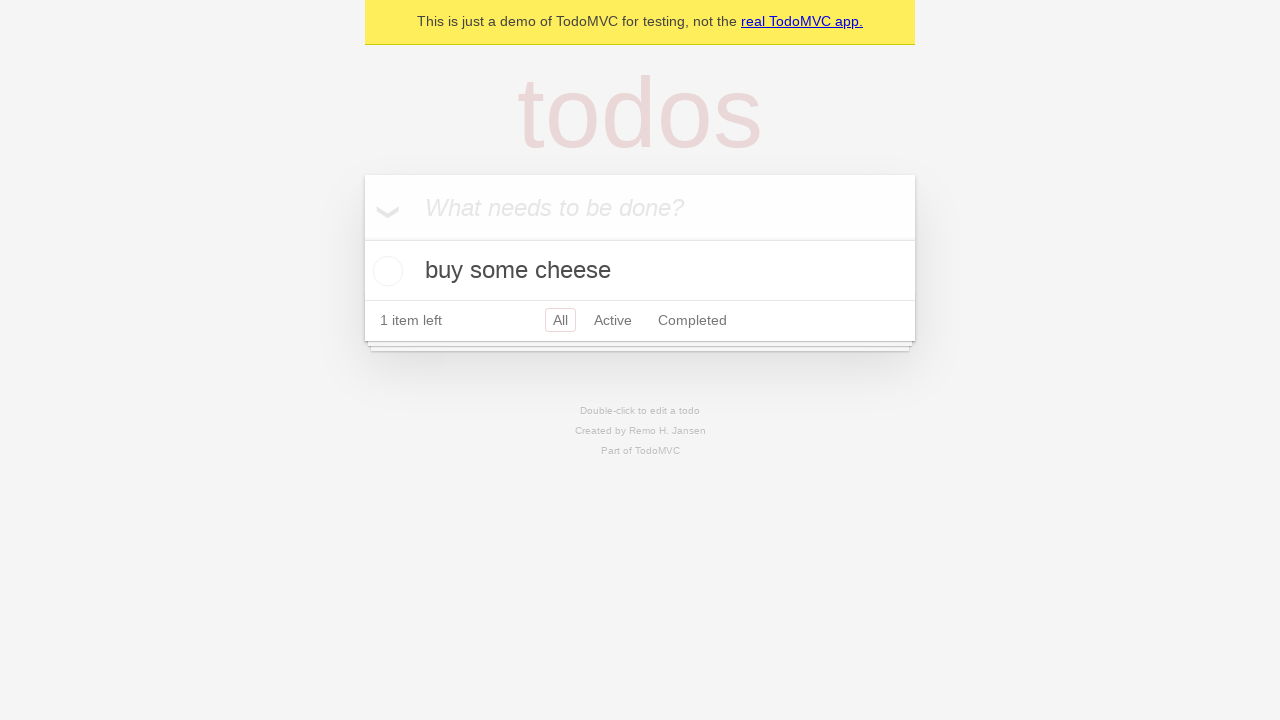

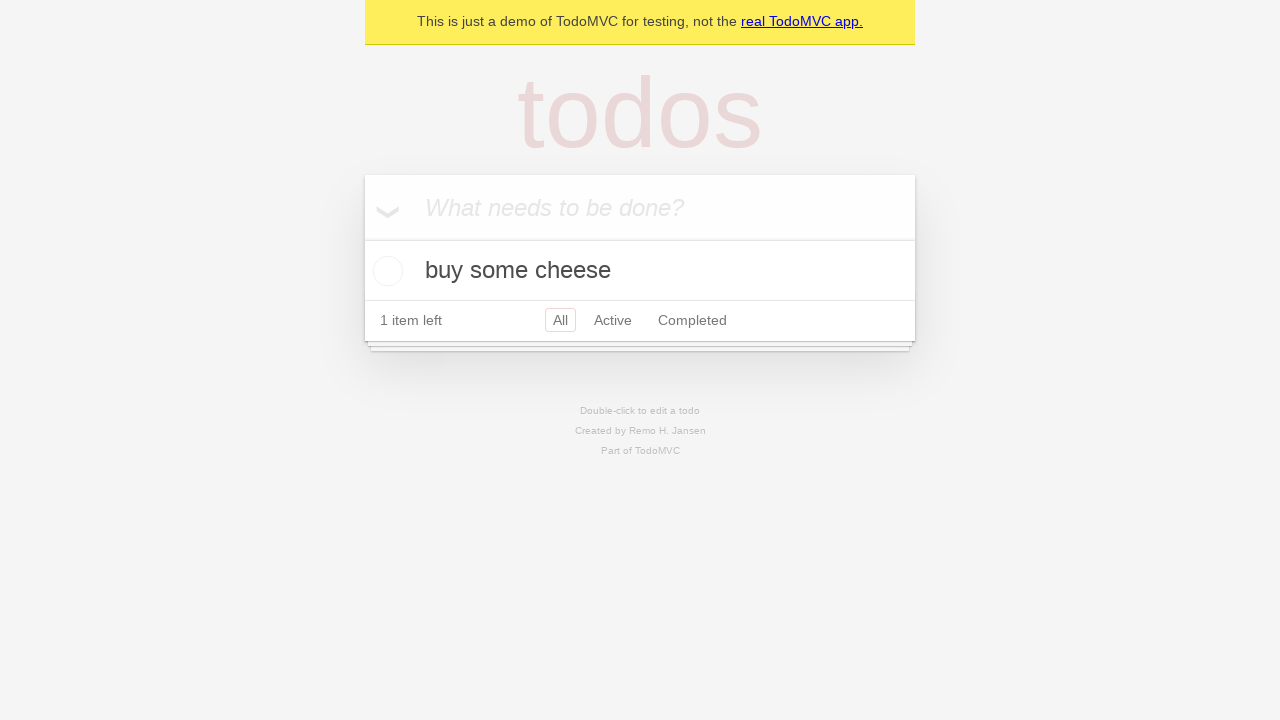